Tests automated file download functionality by navigating to Python's download page and clicking on the Windows installer download link

Starting URL: https://www.python.org/downloads/release/python-2712/

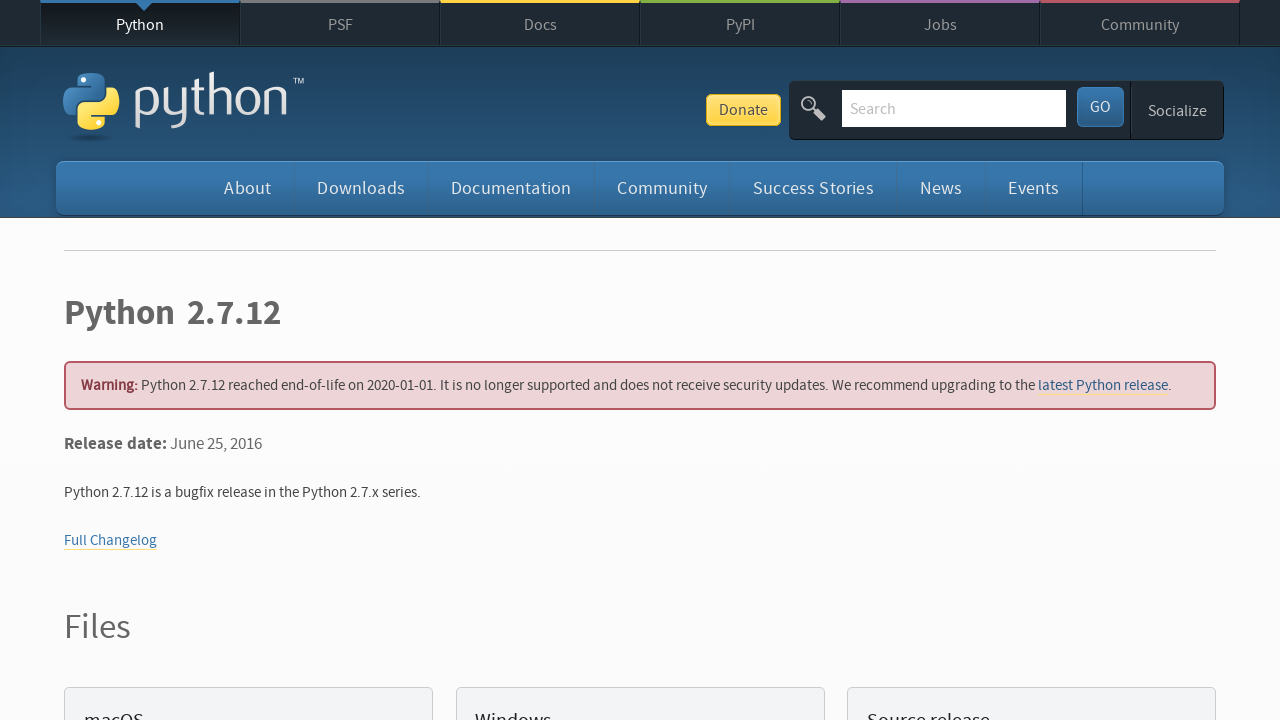

Navigated to Python 2.7.12 release download page
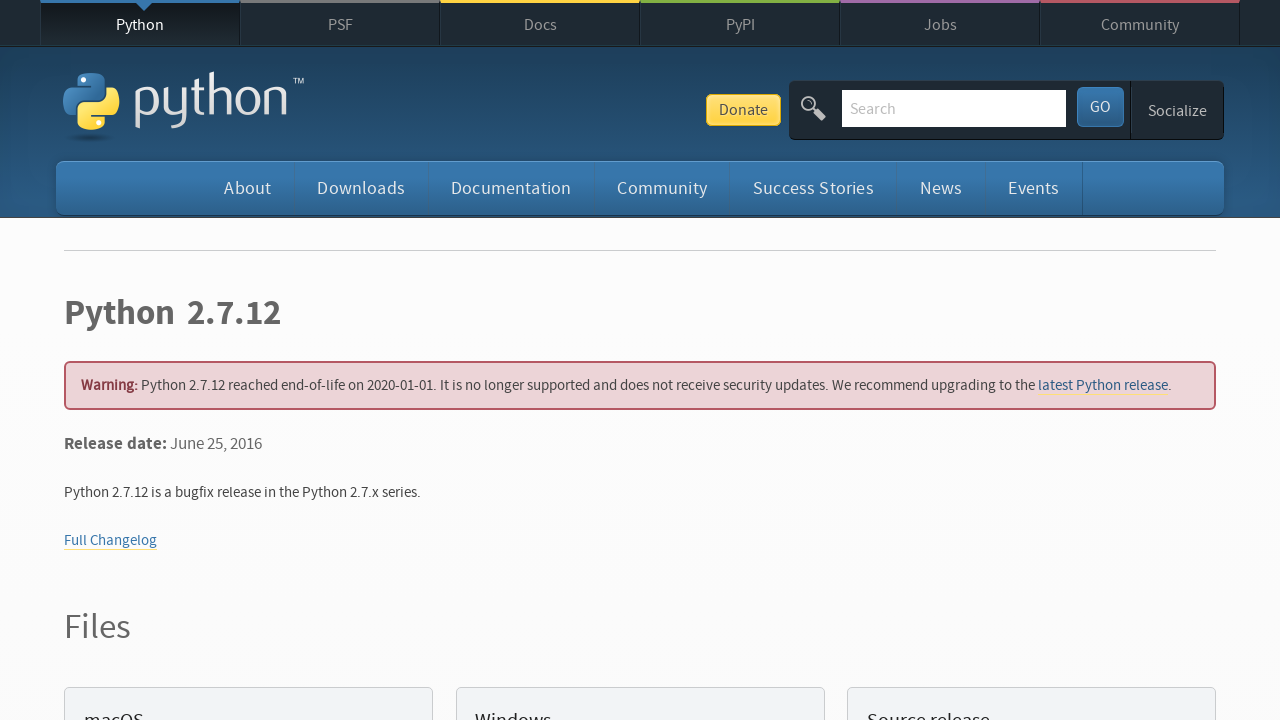

Clicked on Windows x86-64 MSI installer download link at (162, 360) on a:has-text('Windows x86-64 MSI installer')
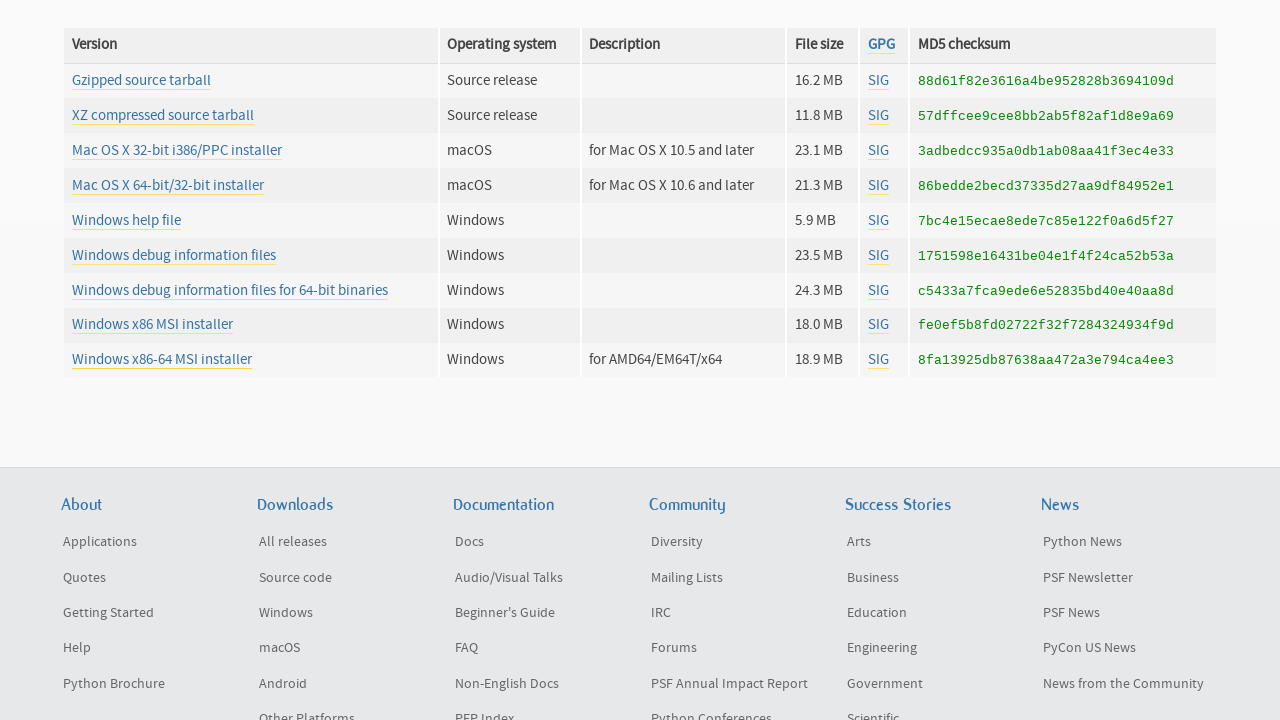

Waited 5 seconds for download to initiate
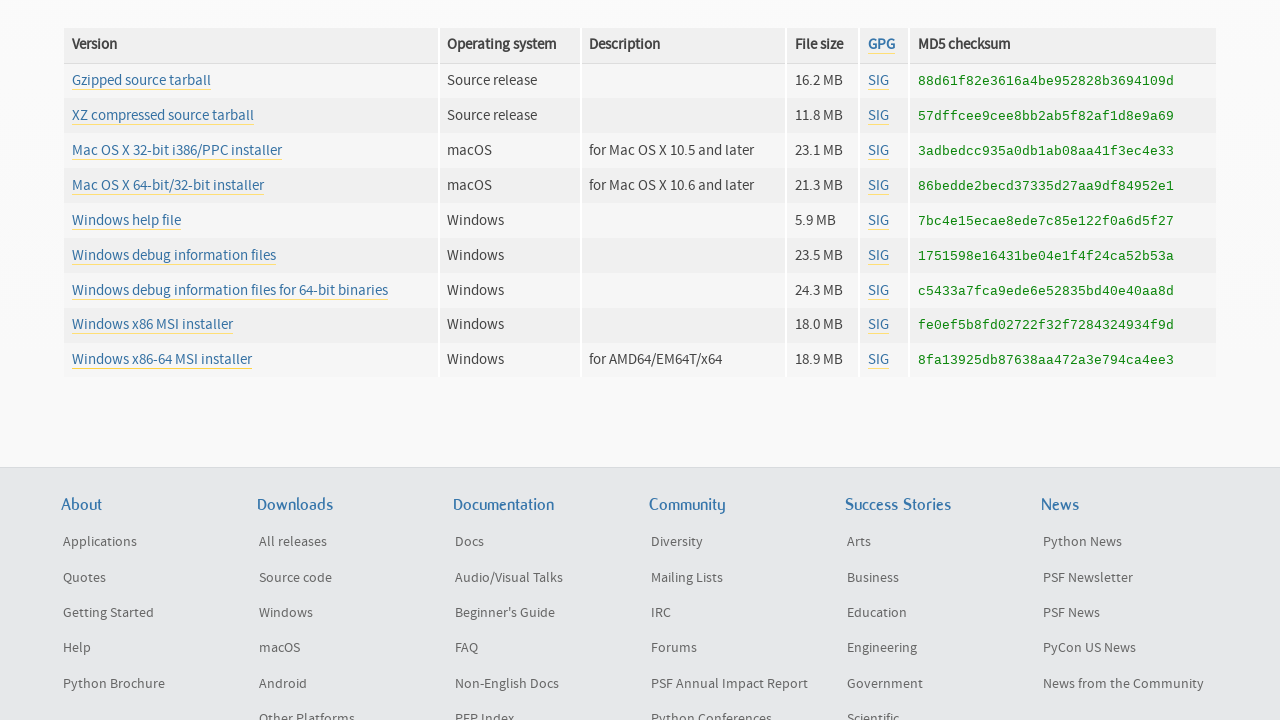

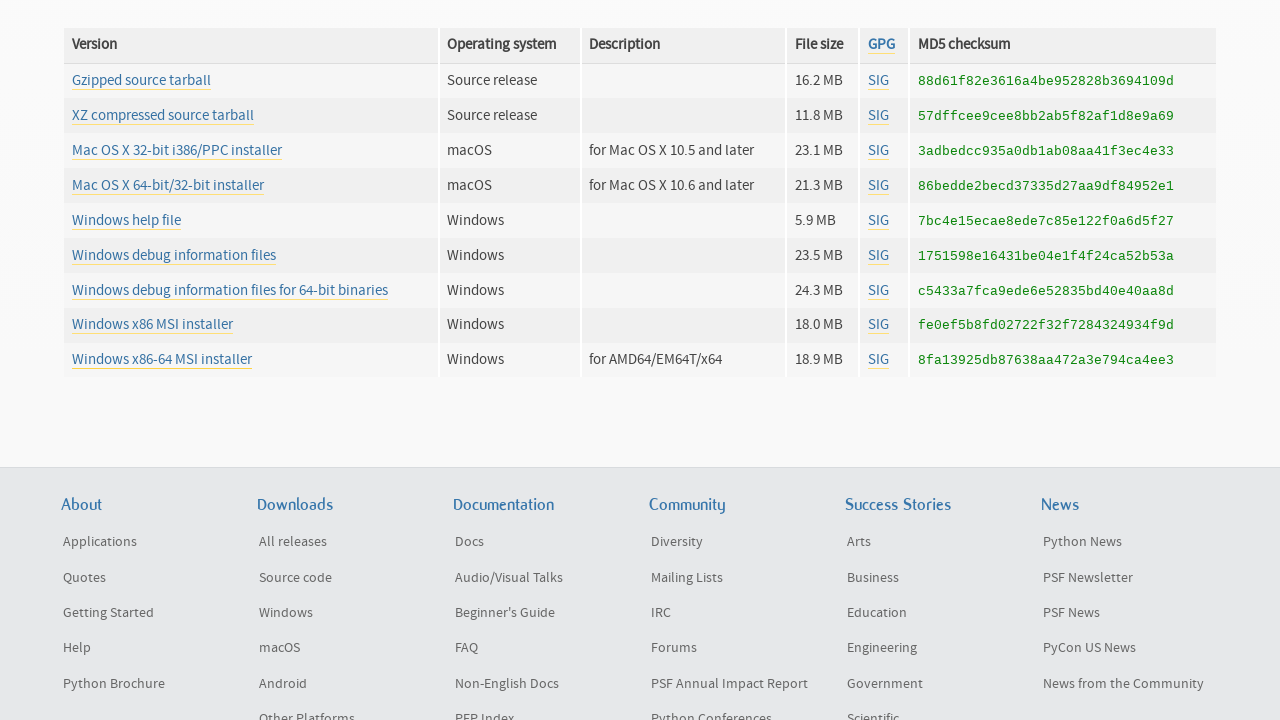